Navigates to VWO app page and clicks on the "Start a free trial" link using partial link text matching

Starting URL: https://app.vwo.com

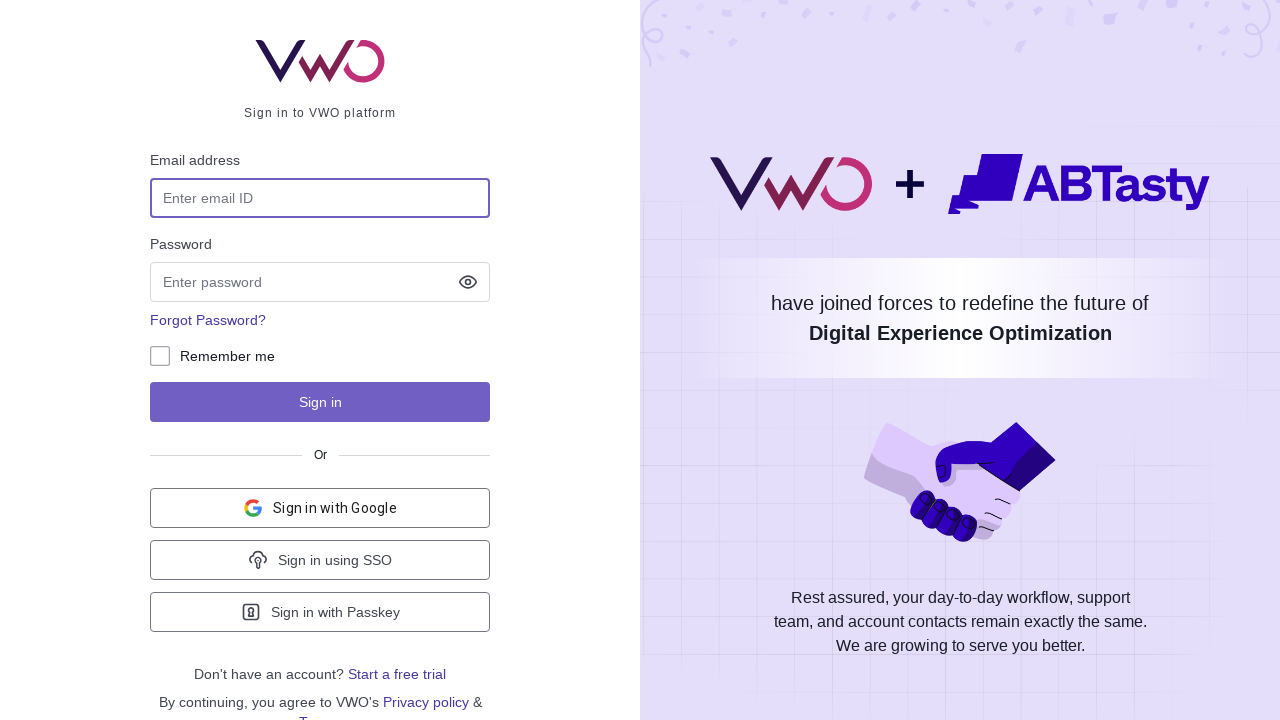

Navigated to VWO app page at https://app.vwo.com
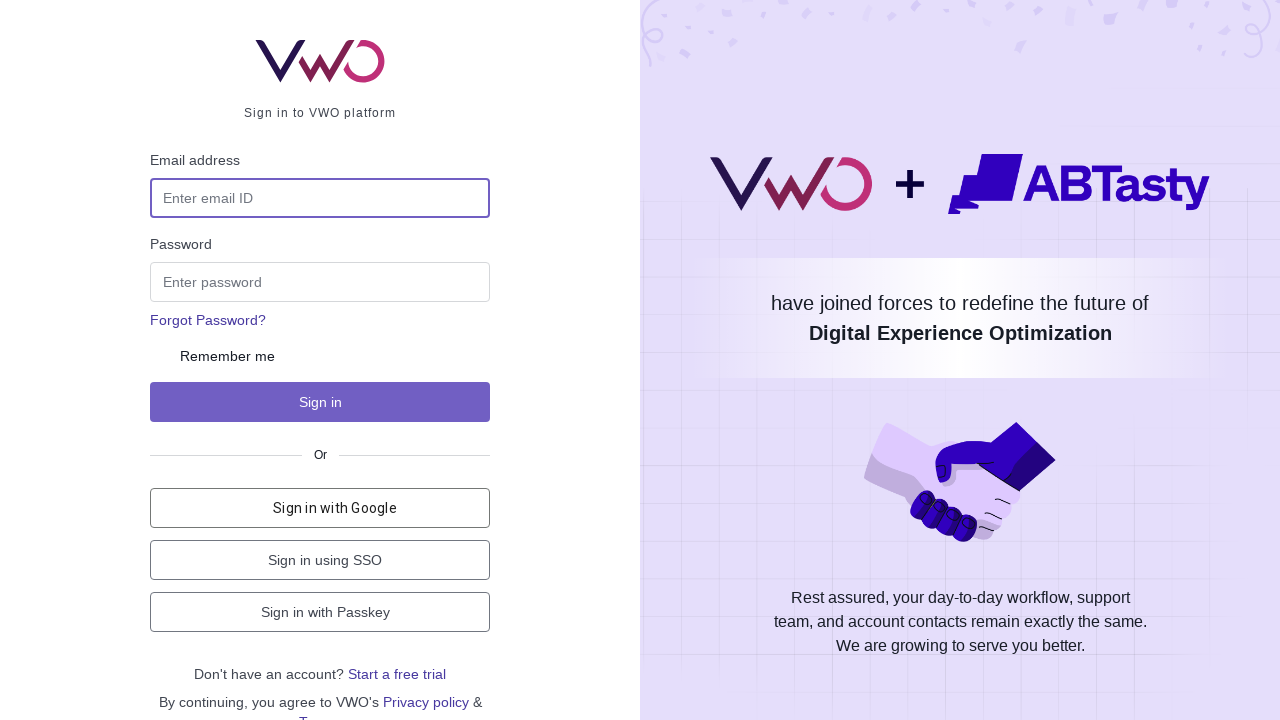

Clicked on 'Start a free trial' link using partial text matching at (397, 674) on a:has-text('Start a free ')
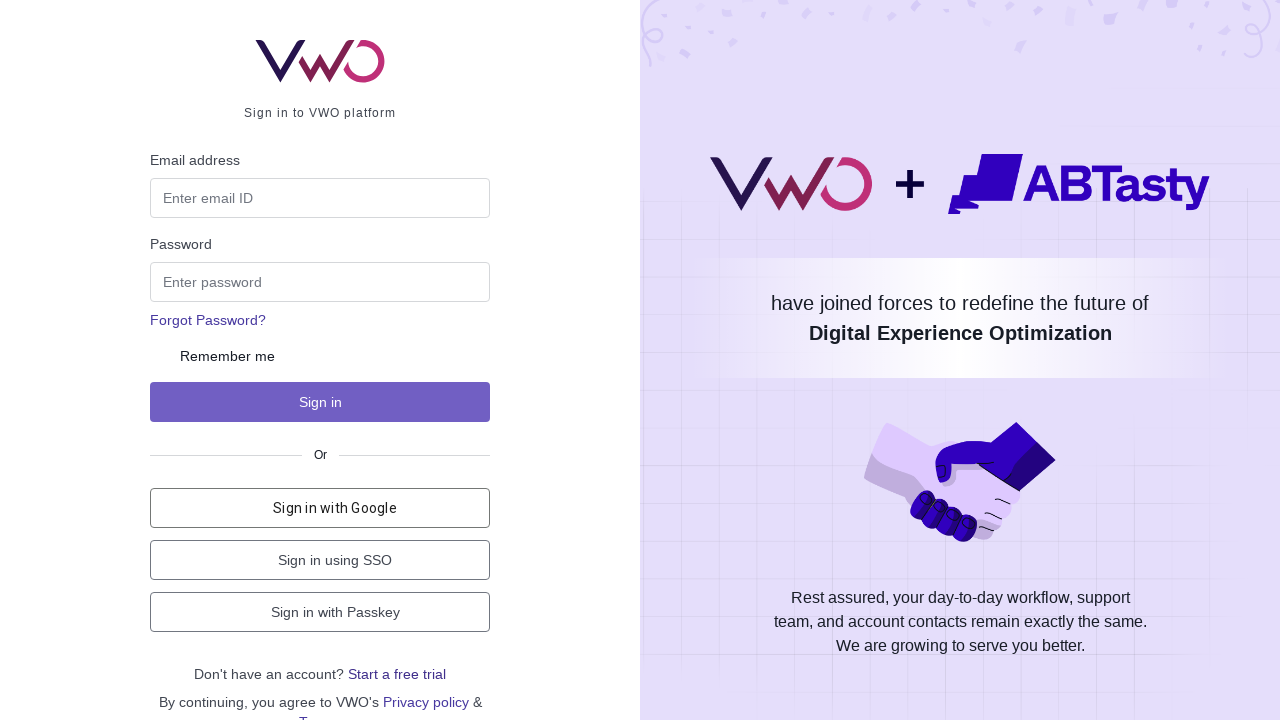

Waited for page navigation to complete (networkidle state)
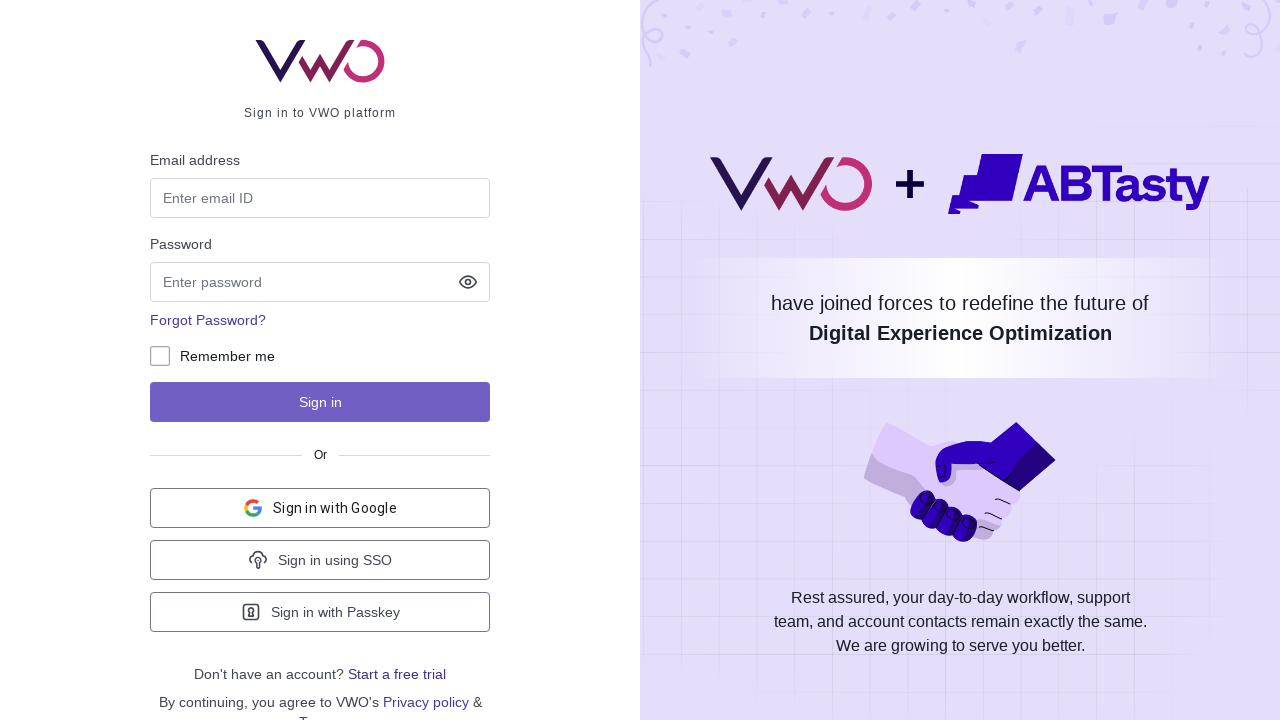

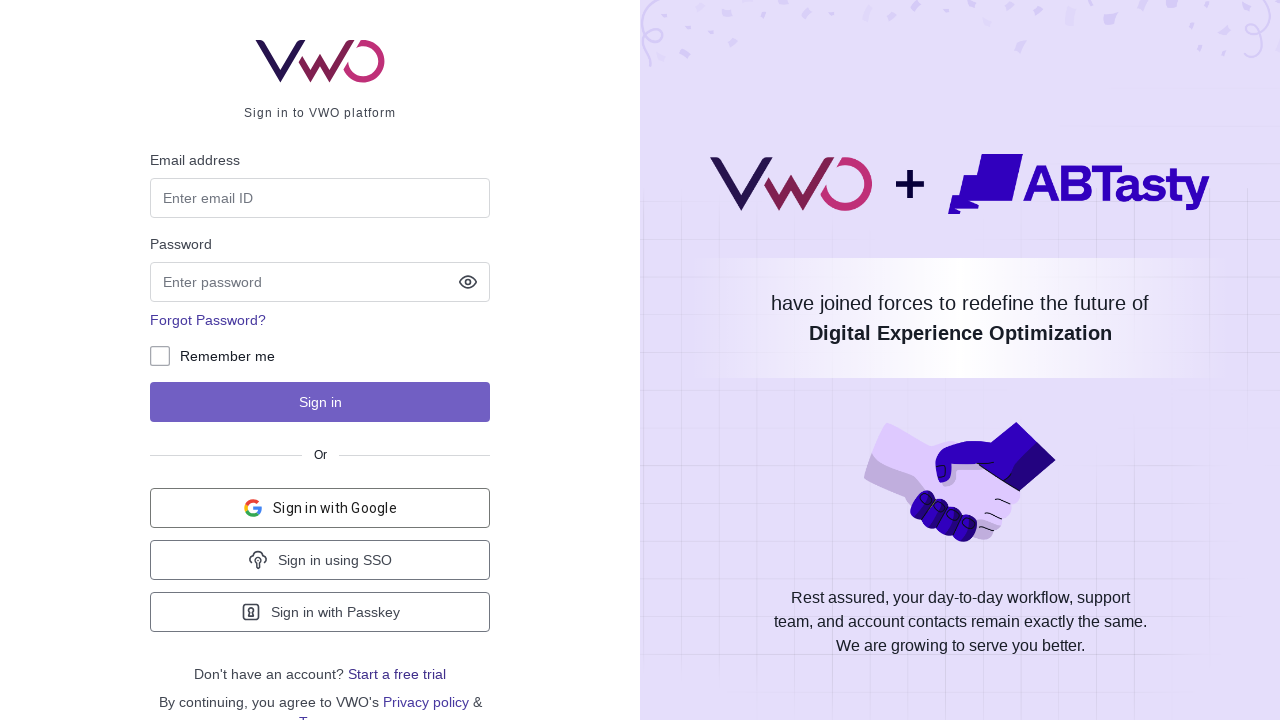